Tests right-click context menu functionality by right-clicking a button, selecting Copy option, and accepting the resulting alert

Starting URL: https://swisnl.github.io/jQuery-contextMenu/demo.html

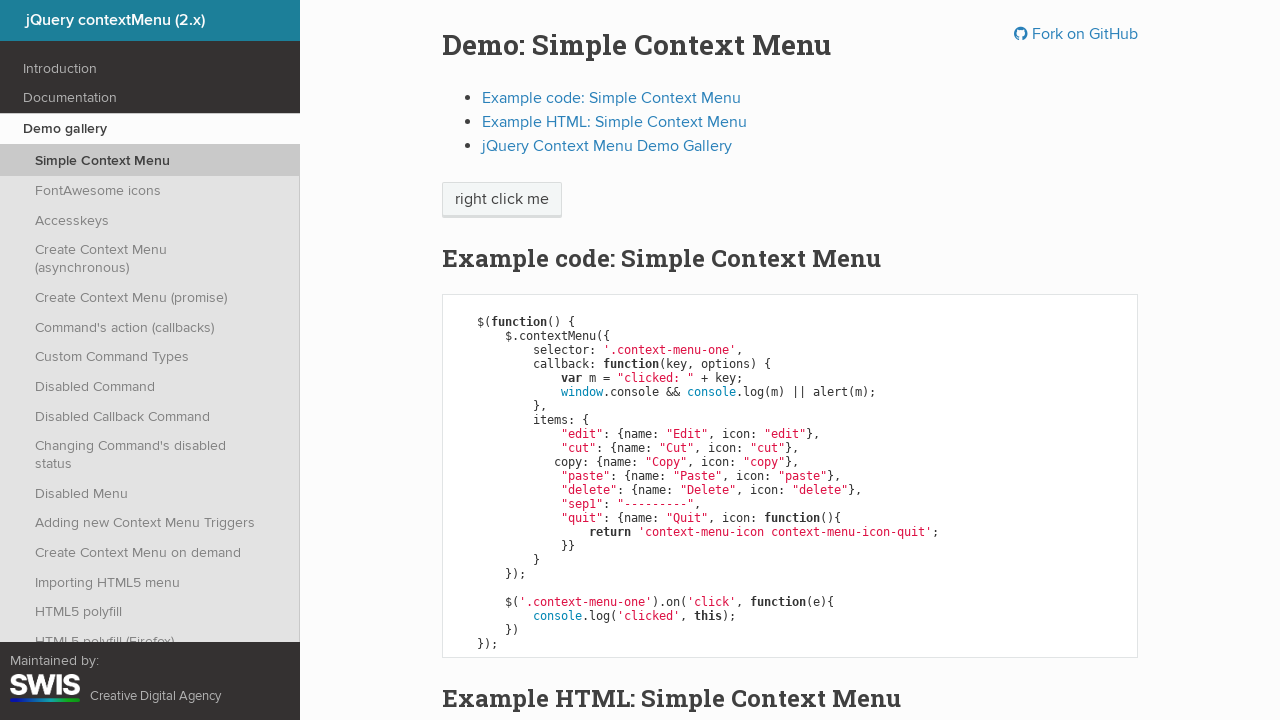

Located the context menu button element
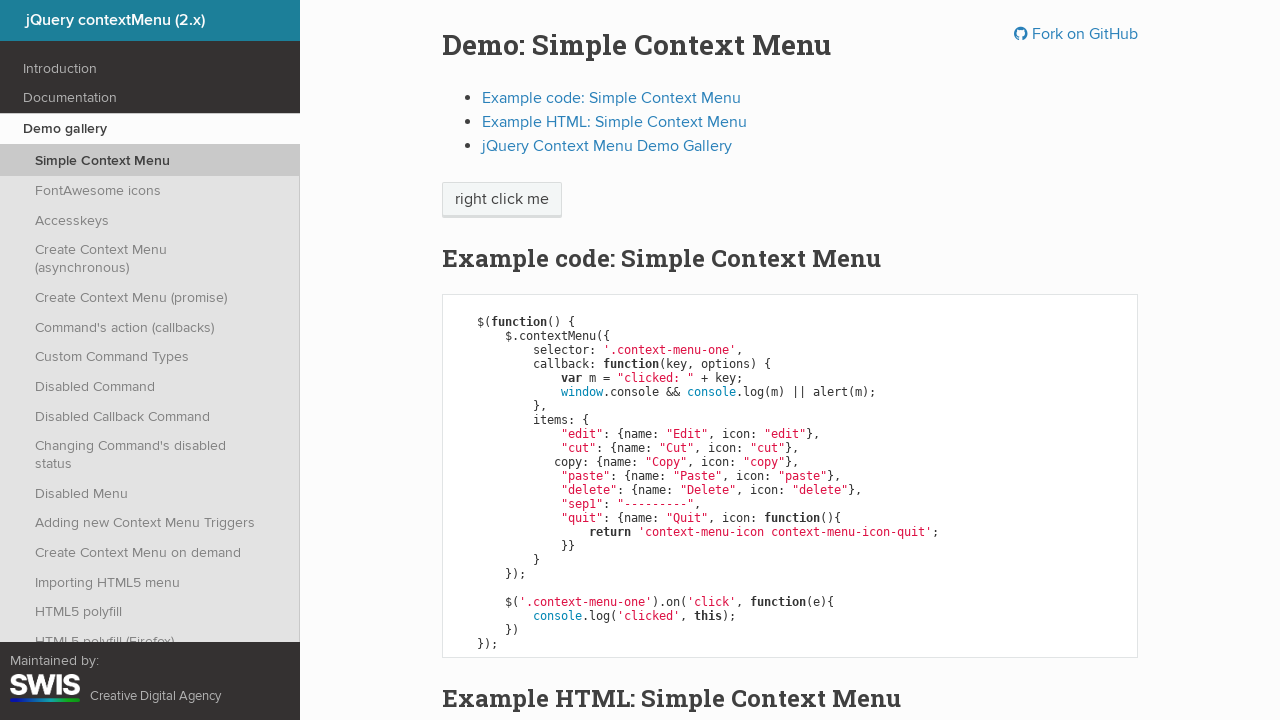

Right-clicked the button to open context menu at (502, 200) on xpath=//span[@class='context-menu-one btn btn-neutral']
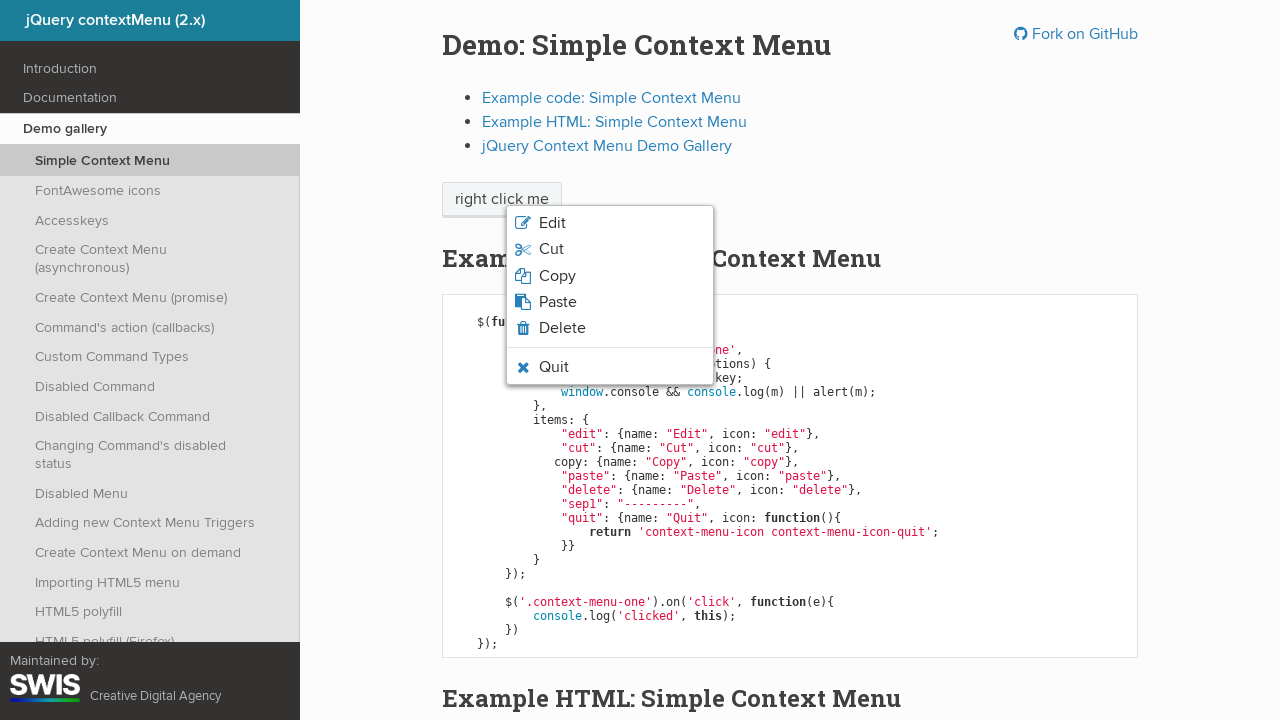

Clicked Copy option from context menu at (557, 276) on xpath=//span[normalize-space()='Copy']
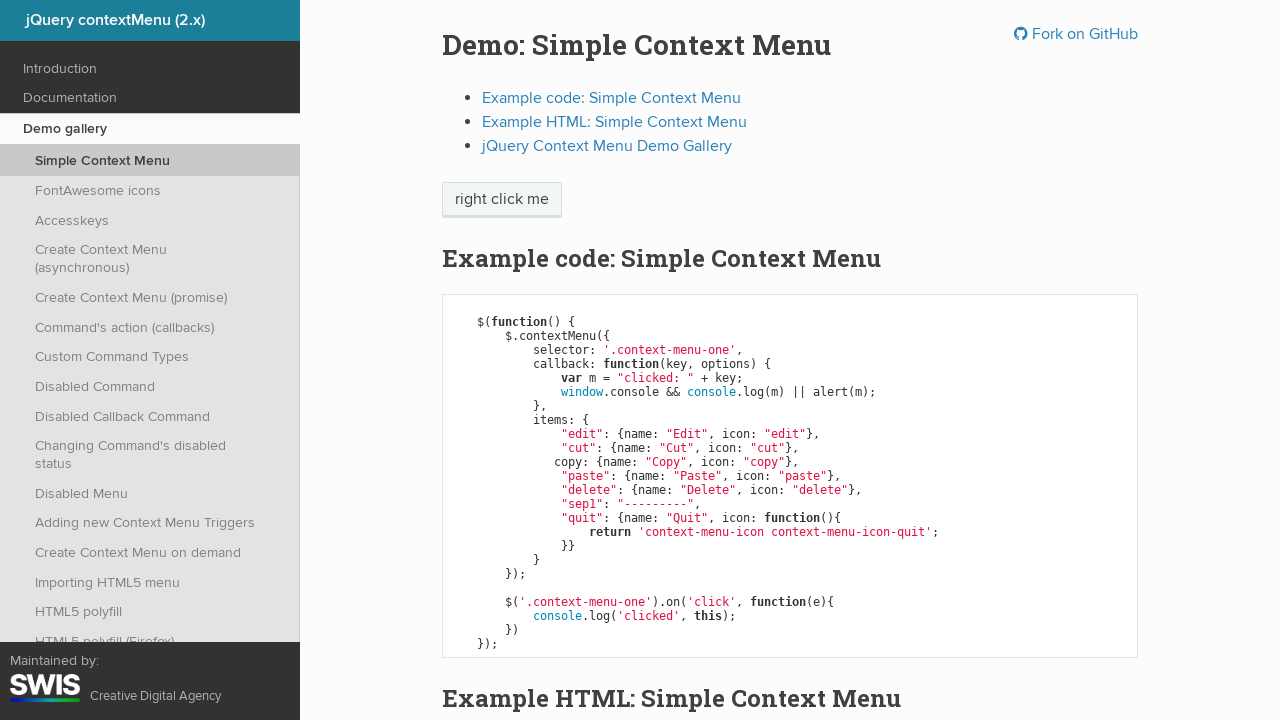

Set up dialog handler to accept alerts
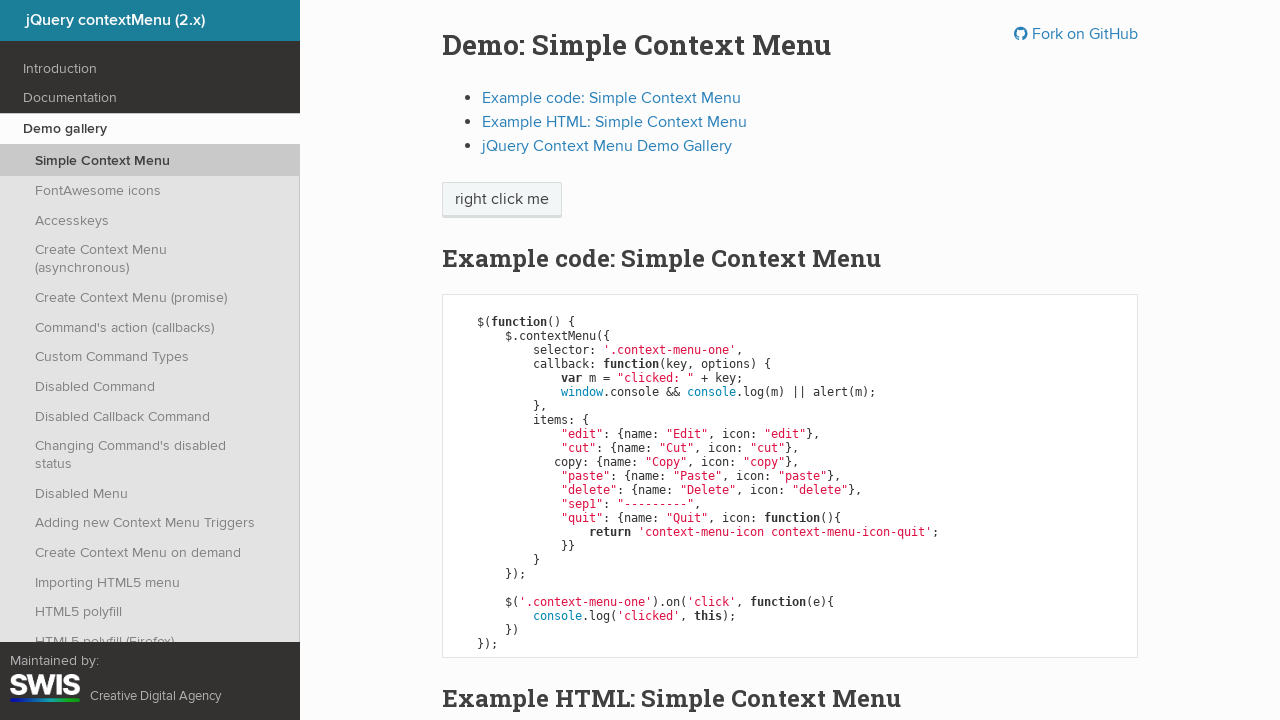

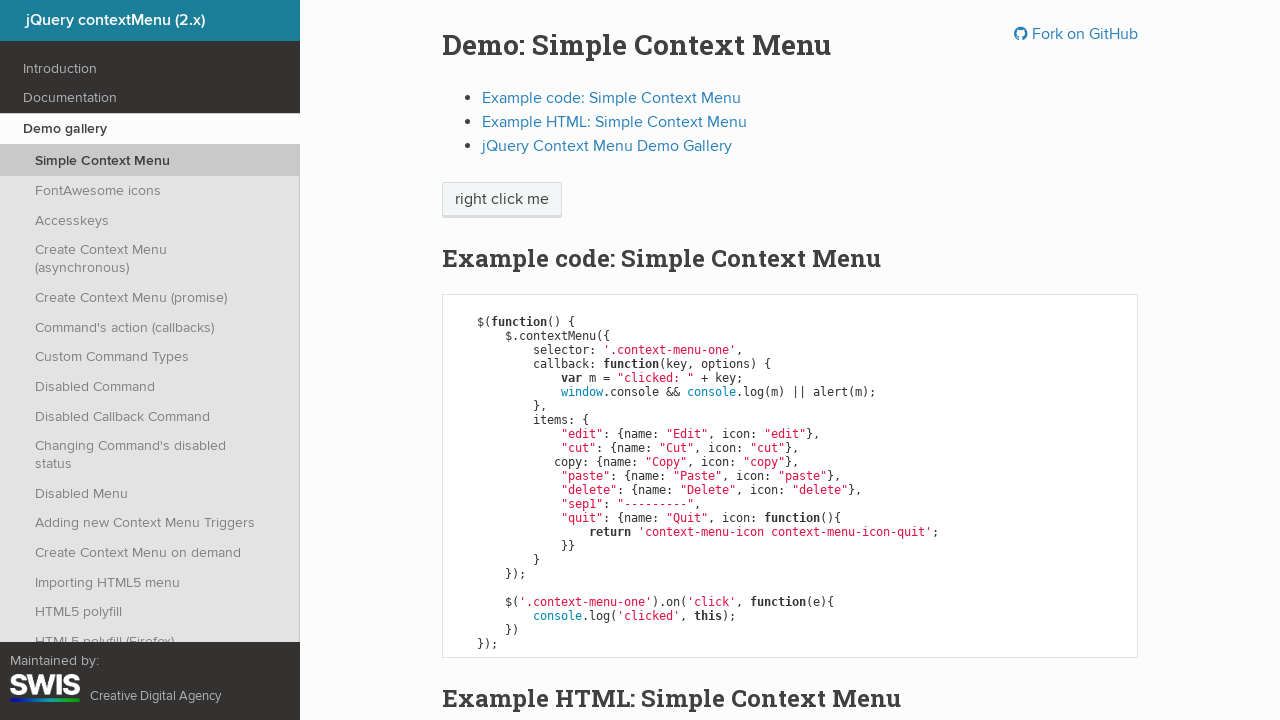